Verifies all image caption paragraphs have the correct muted gray color (rgb(160, 160, 160))

Starting URL: https://mrjohn5on.github.io/project1.html

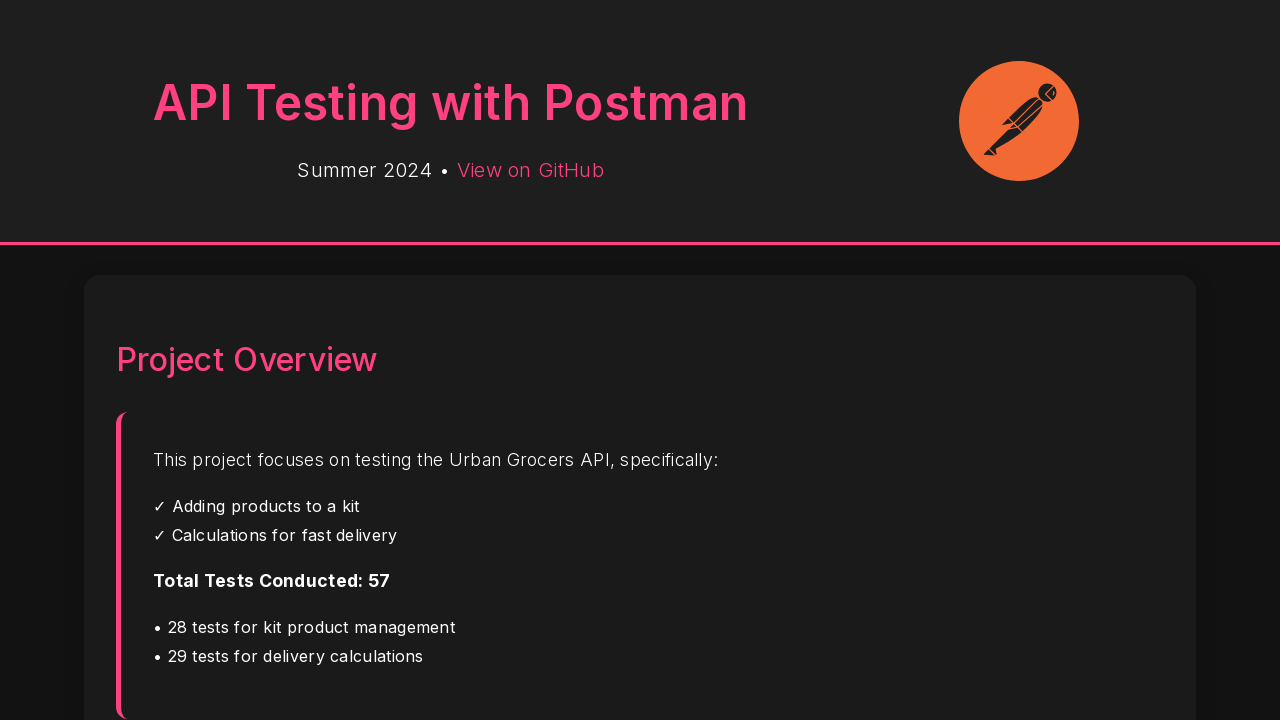

Navigated to project1.html
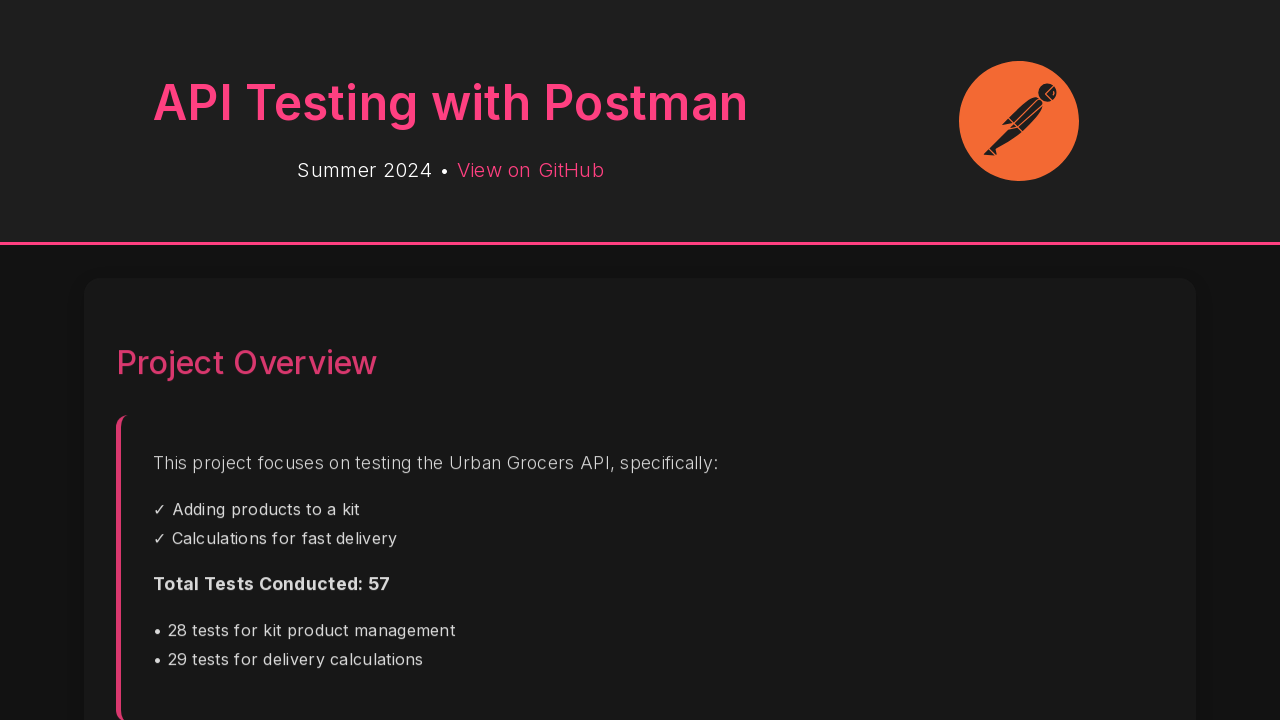

Located all image caption paragraphs with selector p.text-muted.mt-2
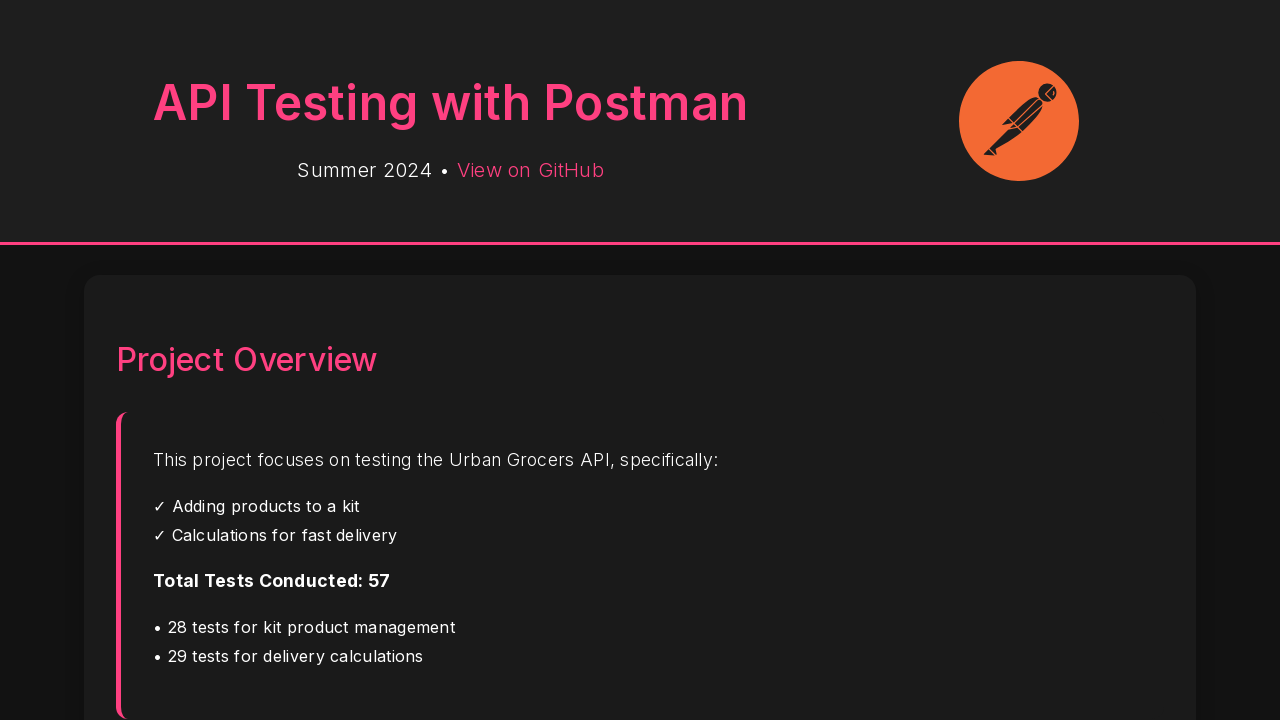

Found 6 image caption paragraphs
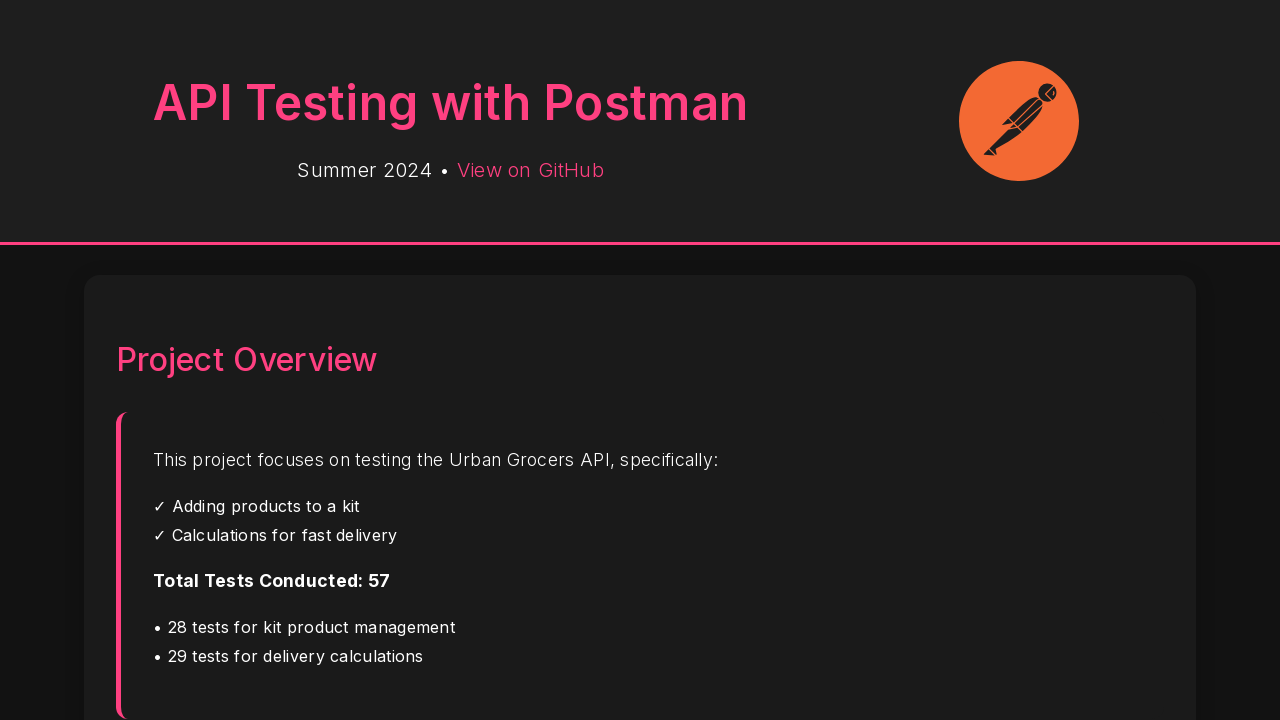

Verified image caption 1 has color rgb(160, 160, 160)
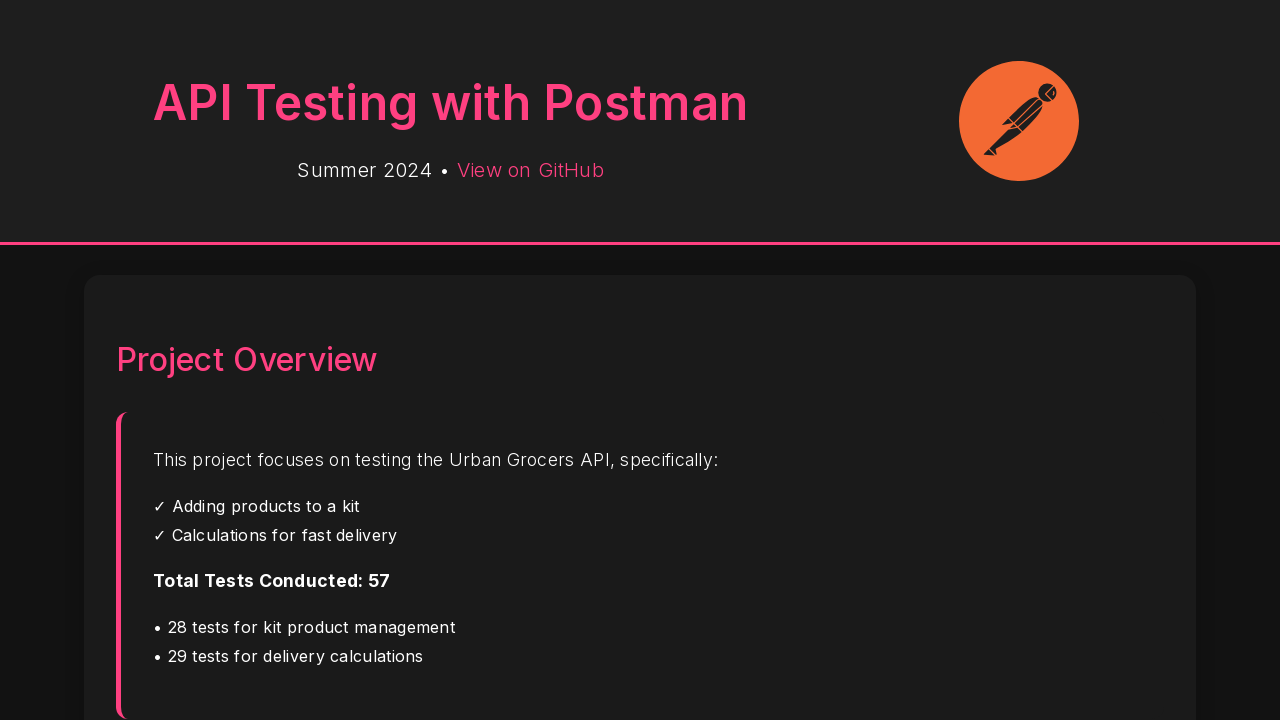

Verified image caption 2 has color rgb(160, 160, 160)
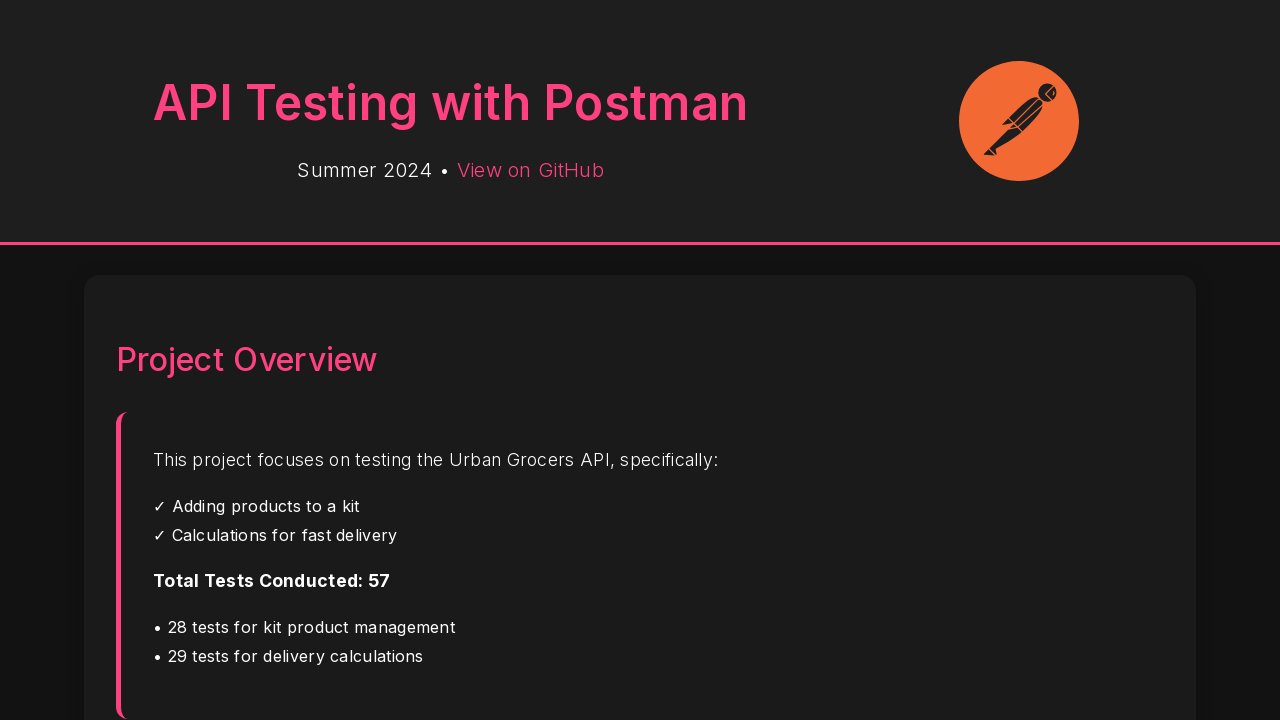

Verified image caption 3 has color rgb(160, 160, 160)
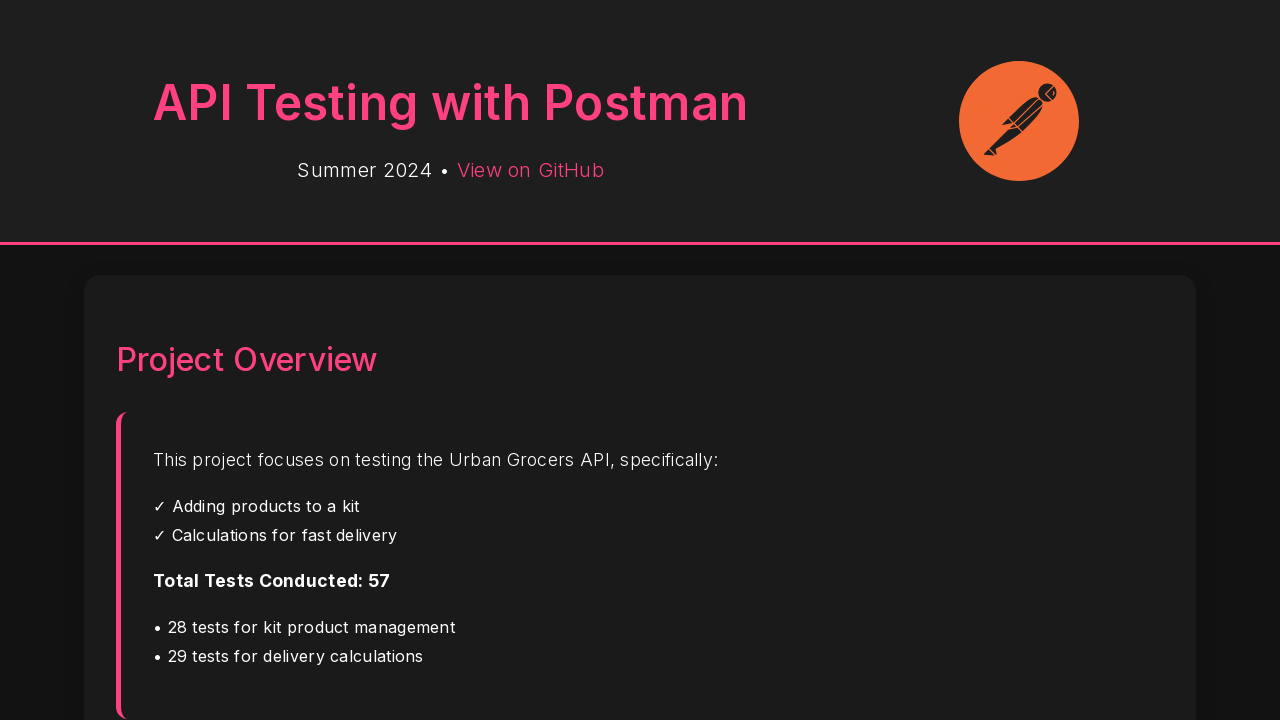

Verified image caption 4 has color rgb(160, 160, 160)
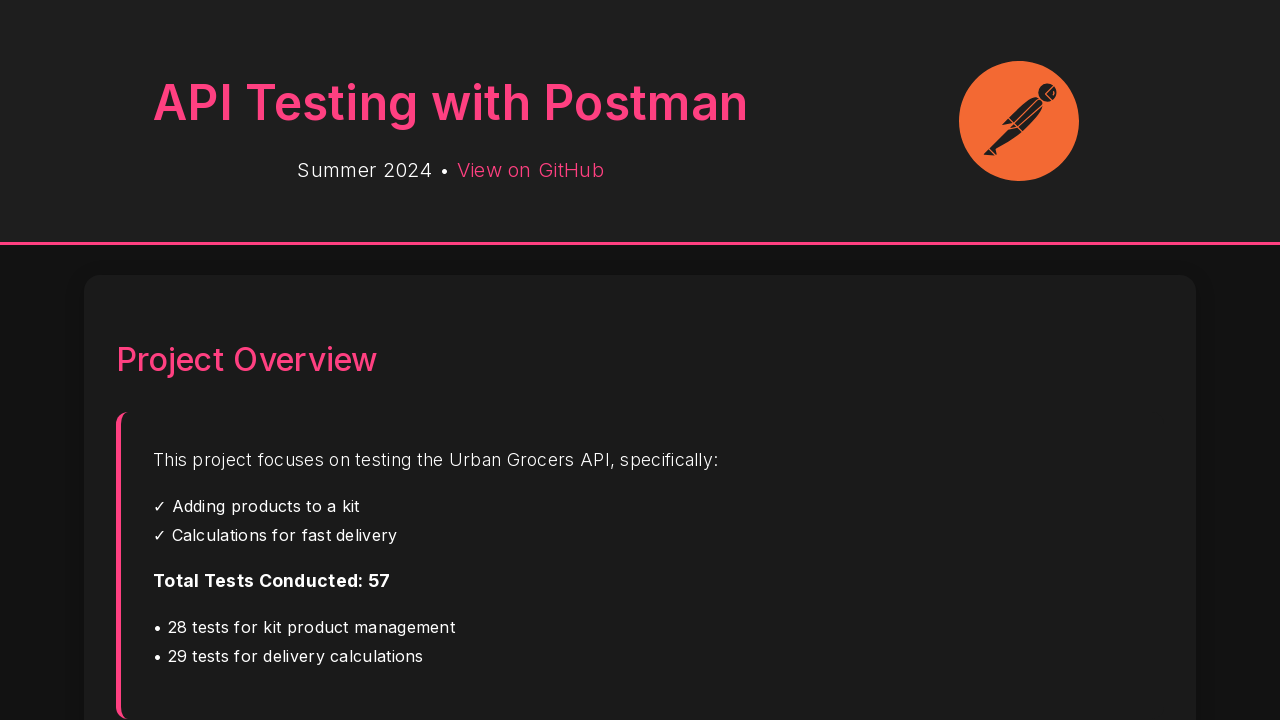

Verified image caption 5 has color rgb(160, 160, 160)
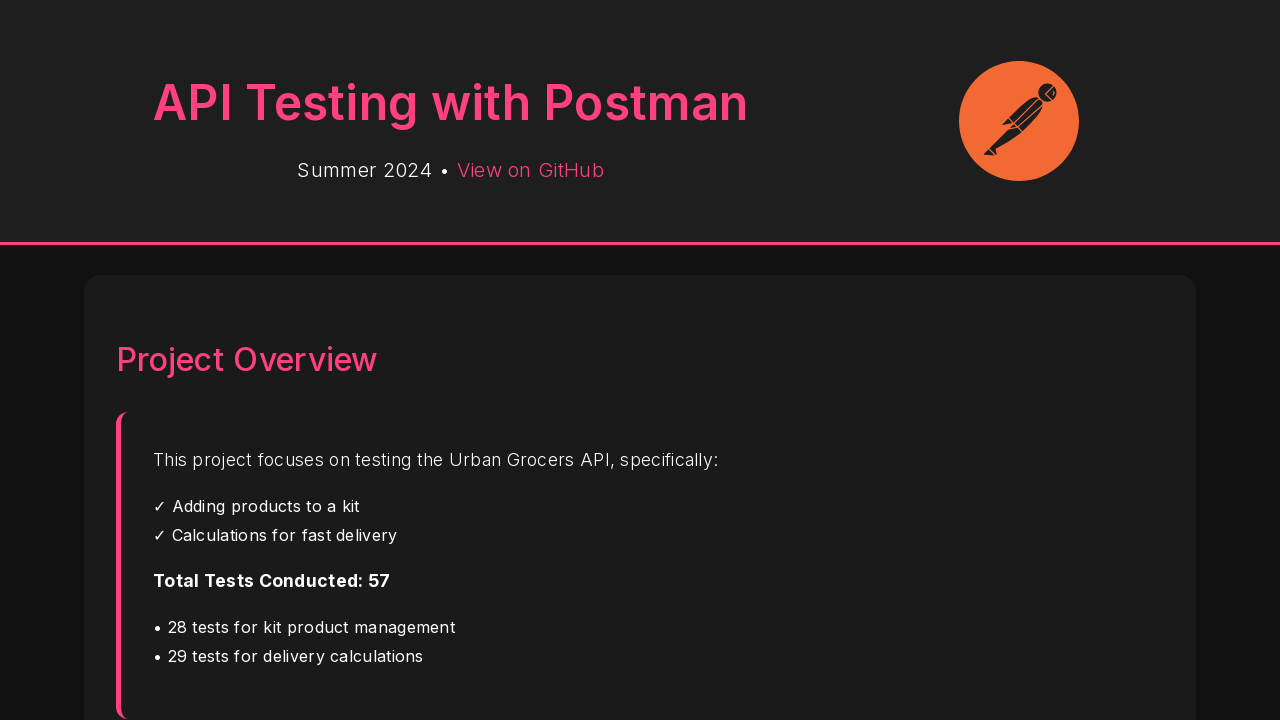

Verified image caption 6 has color rgb(160, 160, 160)
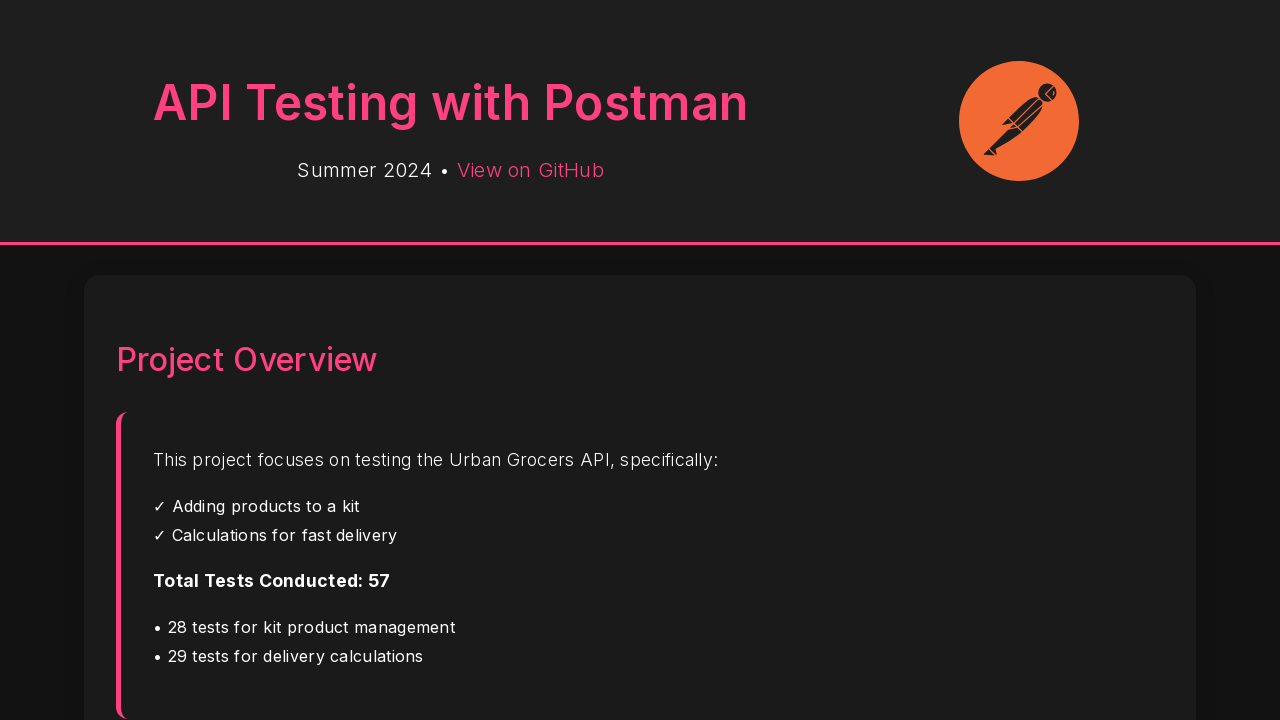

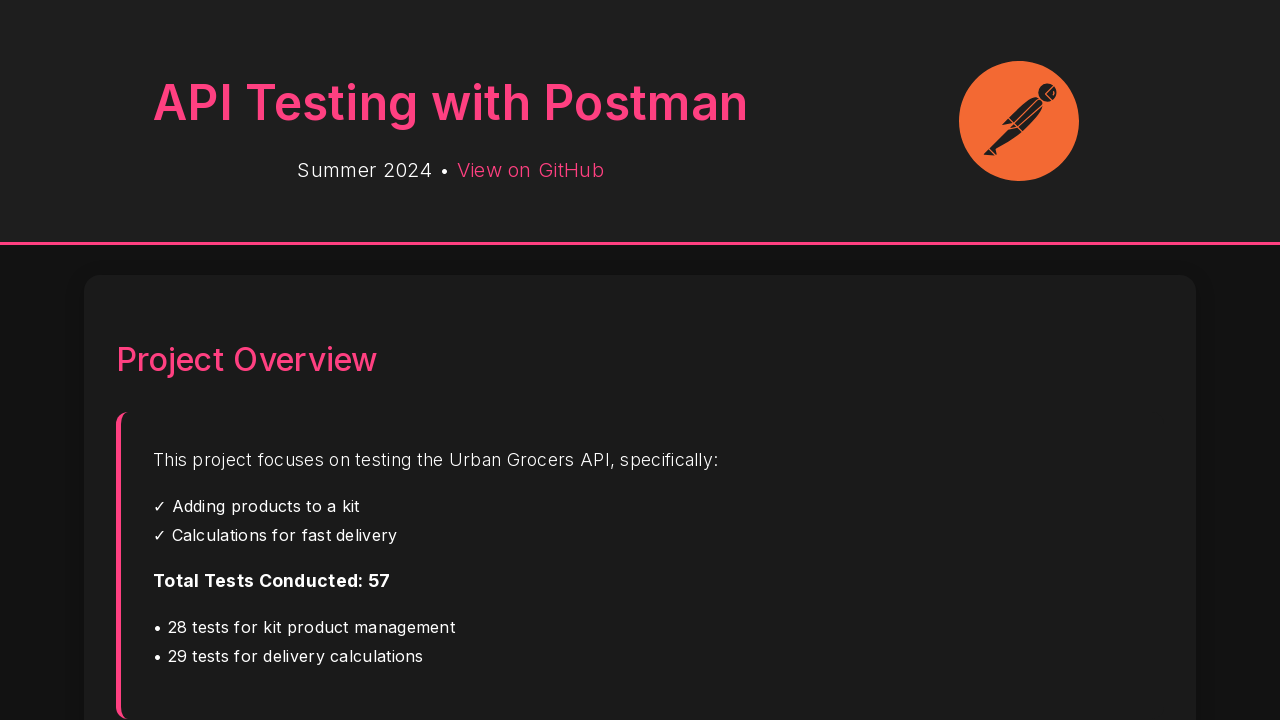